Navigates to Alexander Watch website and clicks on a navigation element containing "ABOUT" text from the shop women section

Starting URL: https://www.alexanderwatch.com/

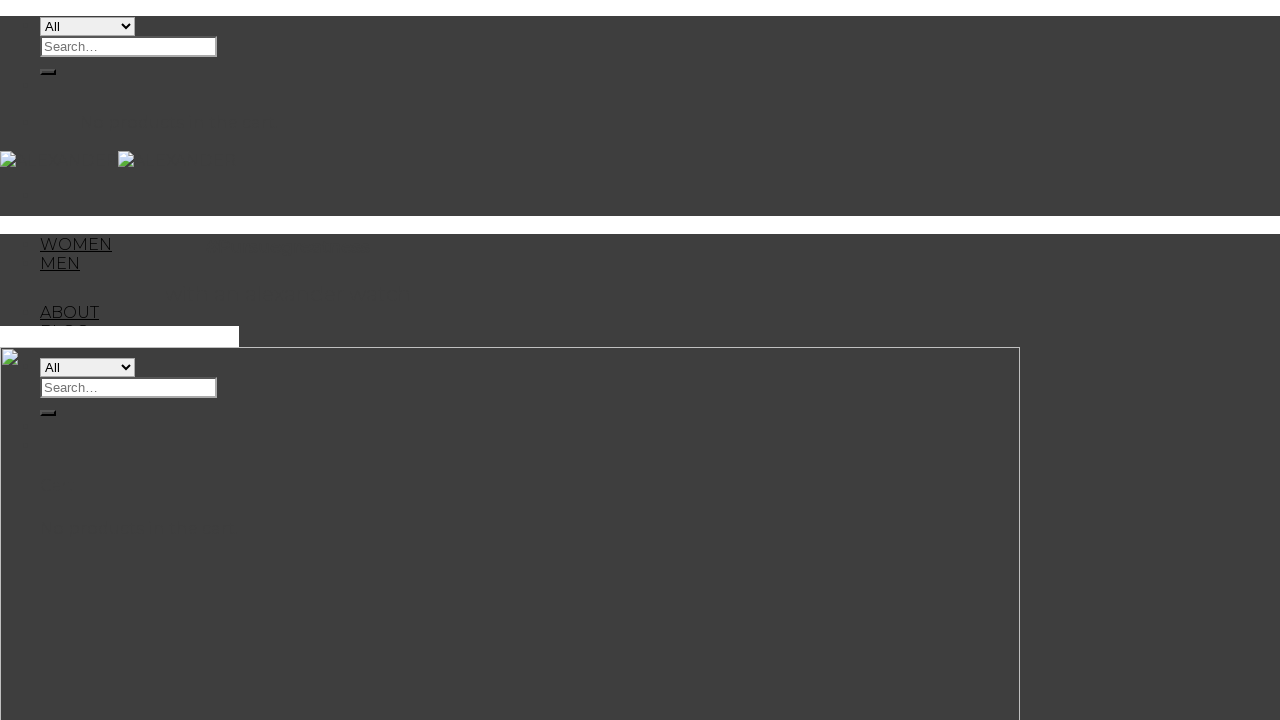

Retrieved and printed page title
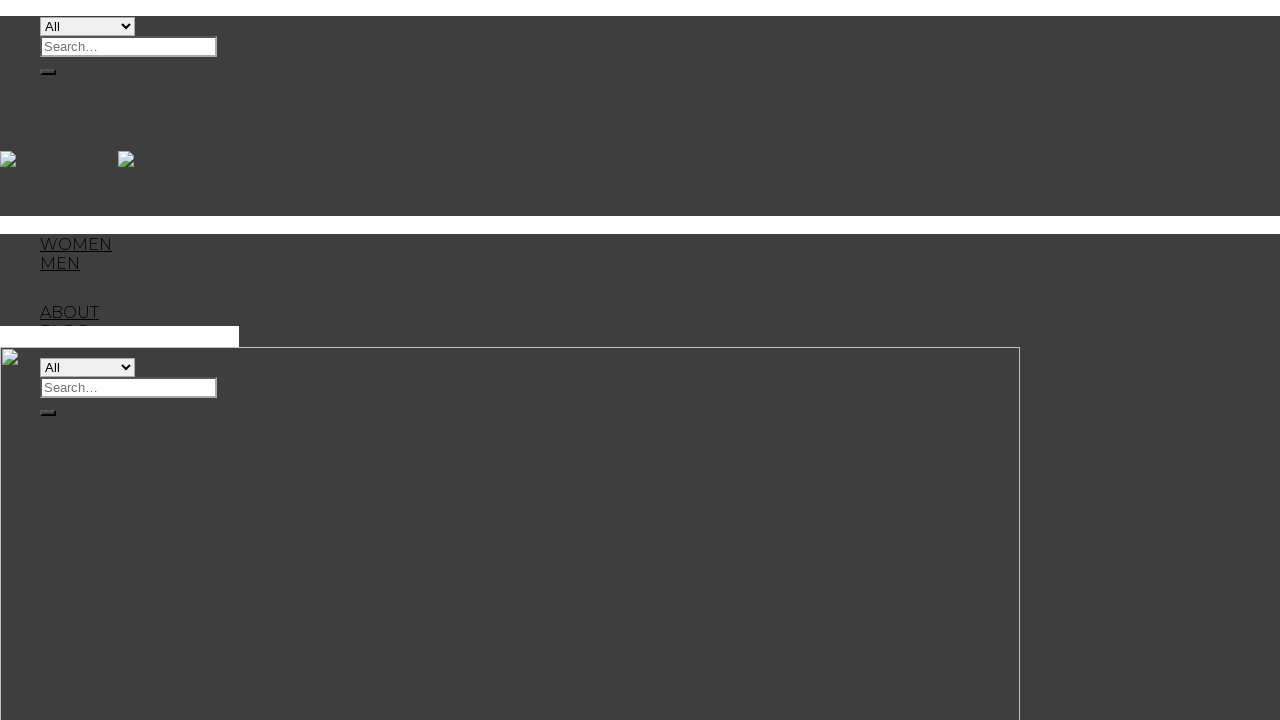

Located SHOP WOMEN navigation elements
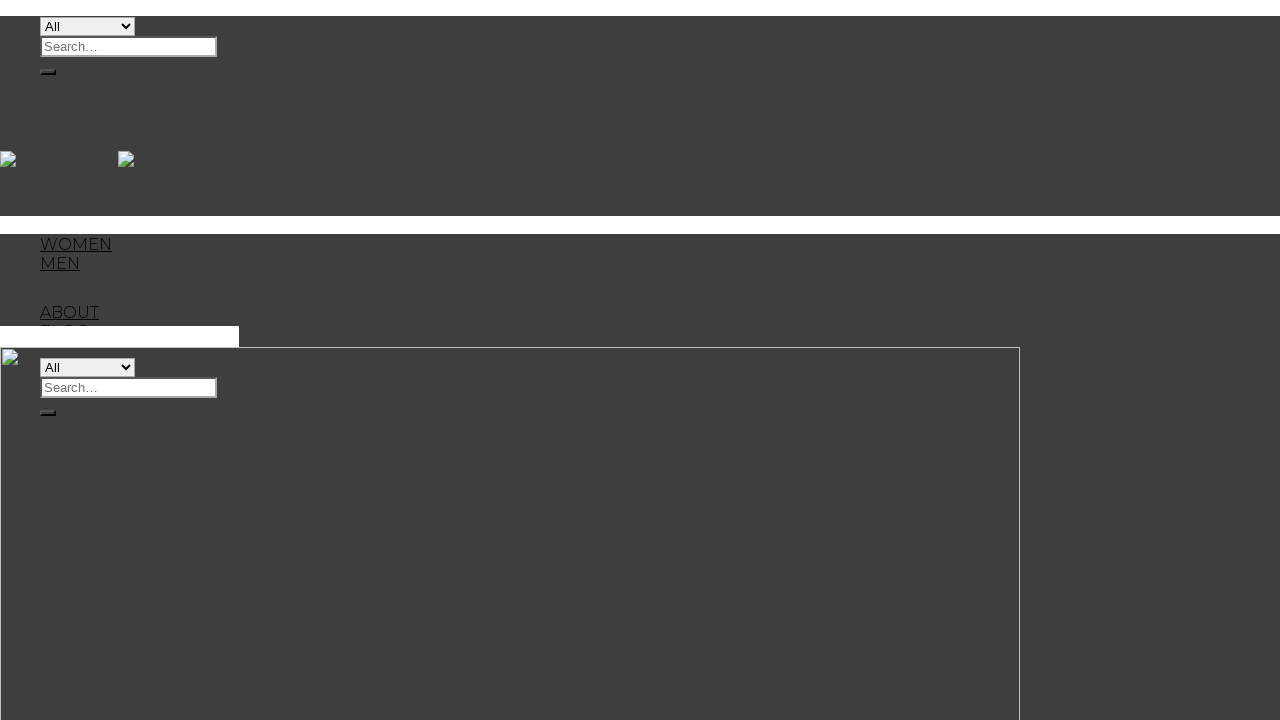

SHOP WOMEN element became visible
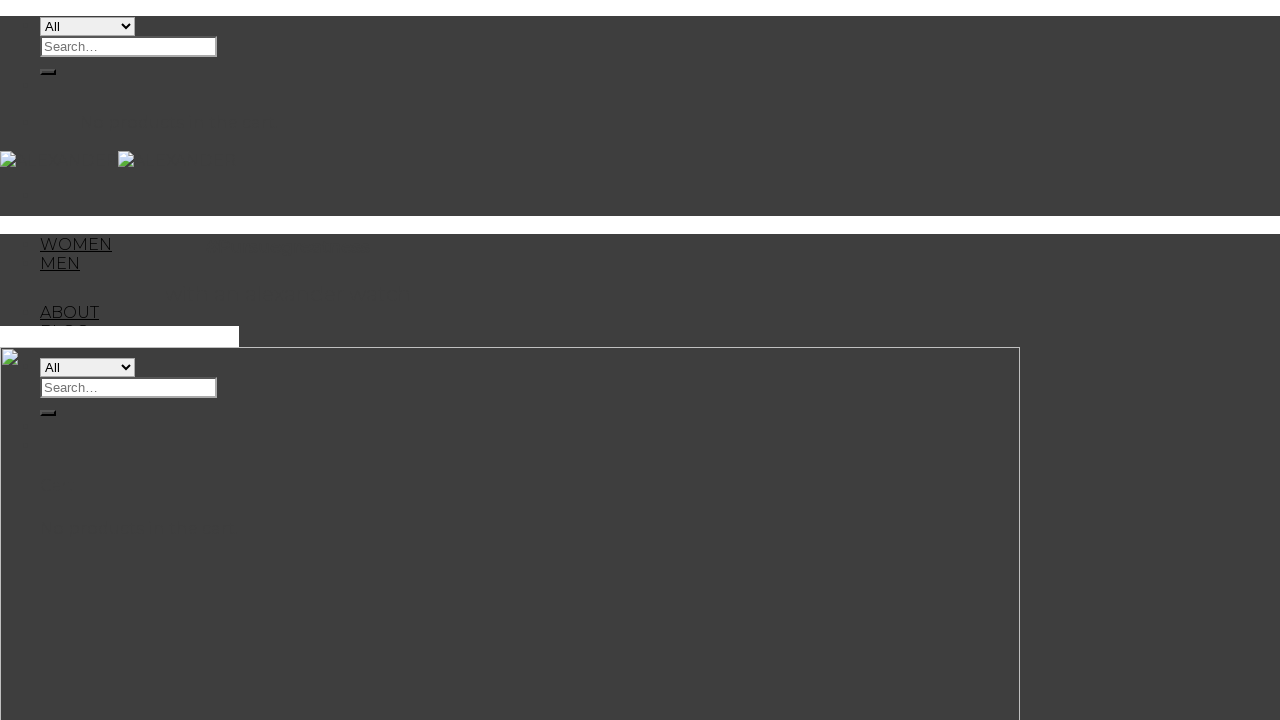

Clicked on SHOP WOMEN navigation element at (67, 337) on text=SHOP WOMEN >> nth=0
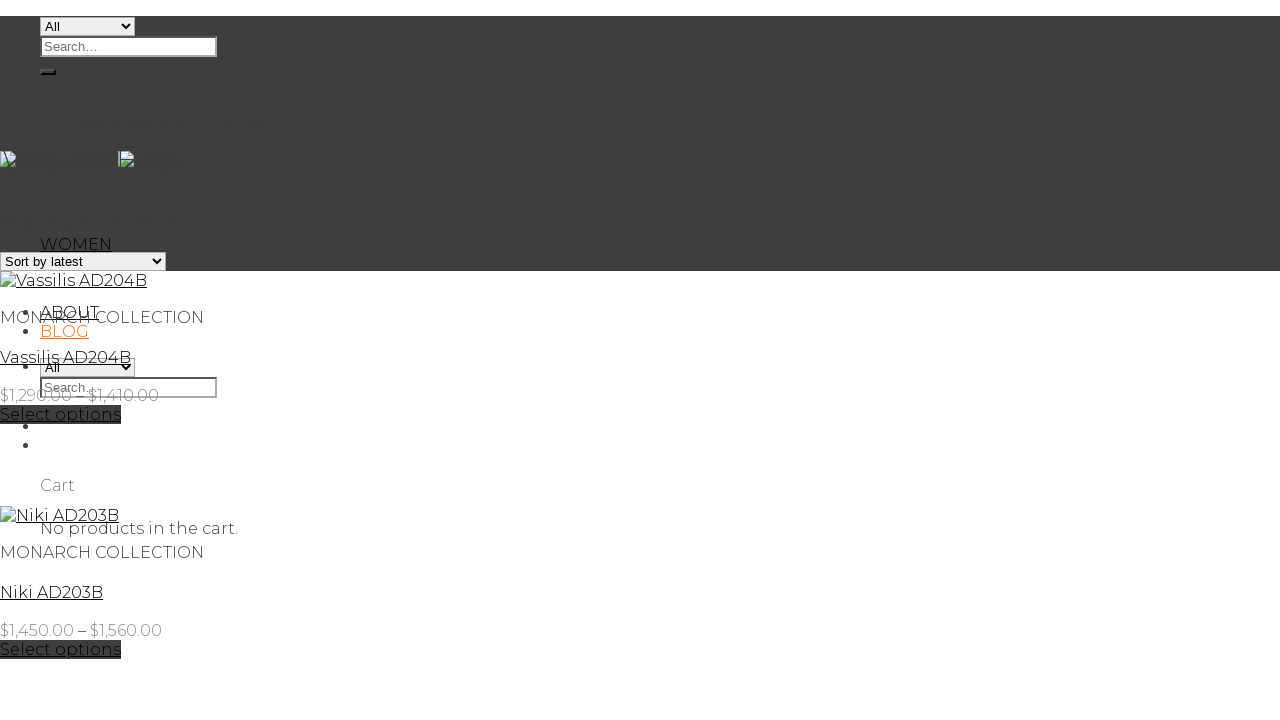

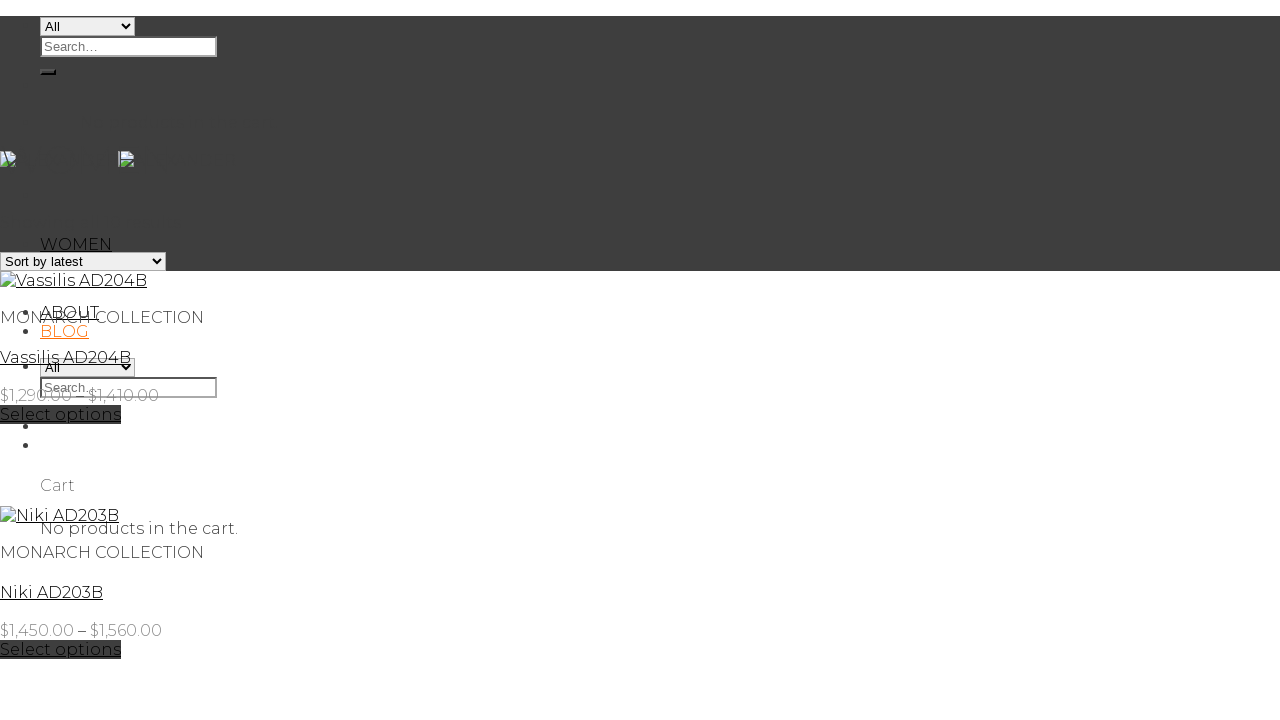